Tests different types of mouse clicks (double-click and right-click) on buttons and verifies the corresponding messages appear

Starting URL: https://demoqa.com/buttons

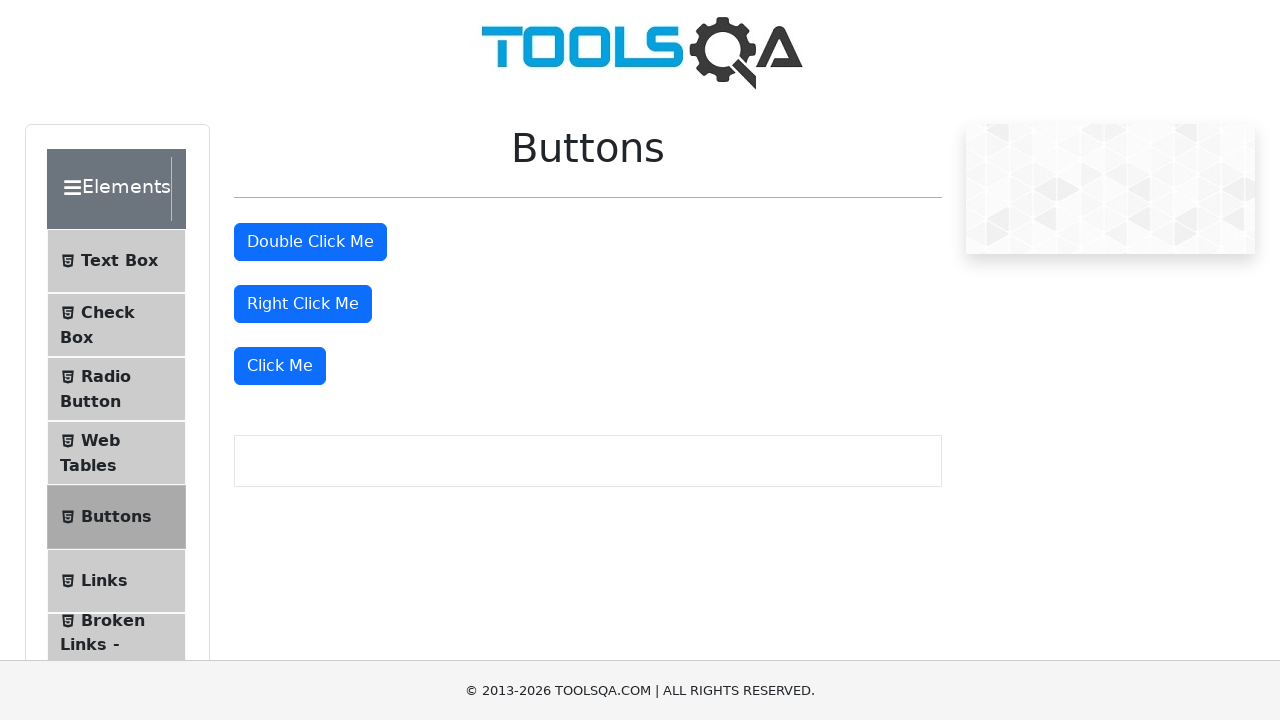

Double-clicked the double-click button at (310, 242) on xpath=//button[@id="doubleClickBtn"]
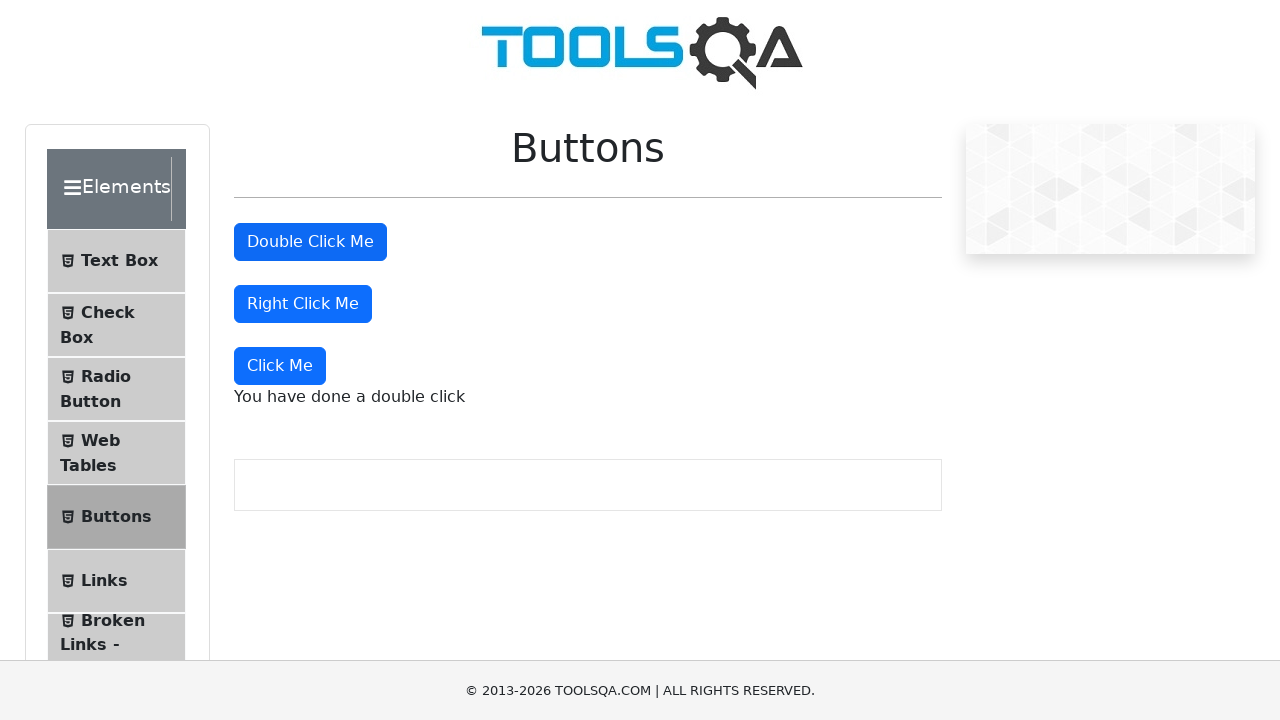

Verified double-click message appeared: 'You have done a double click'
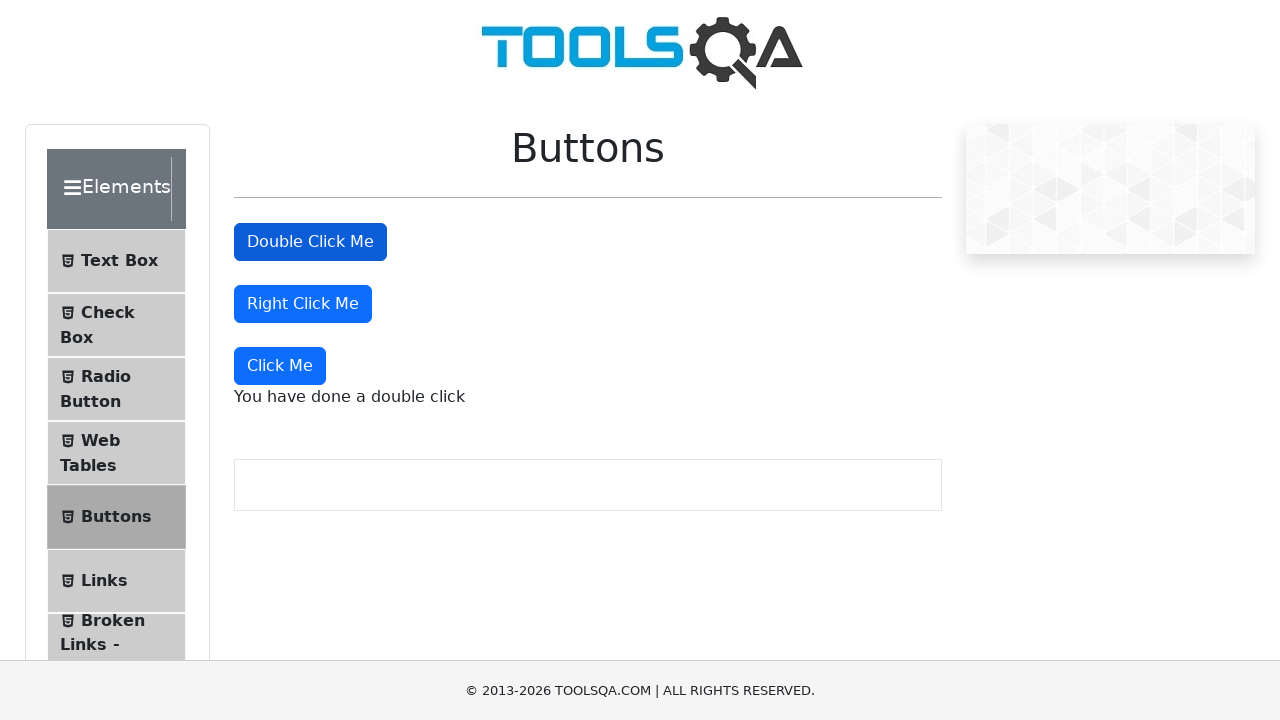

Right-clicked the right-click button at (303, 304) on xpath=//button[@id="rightClickBtn"]
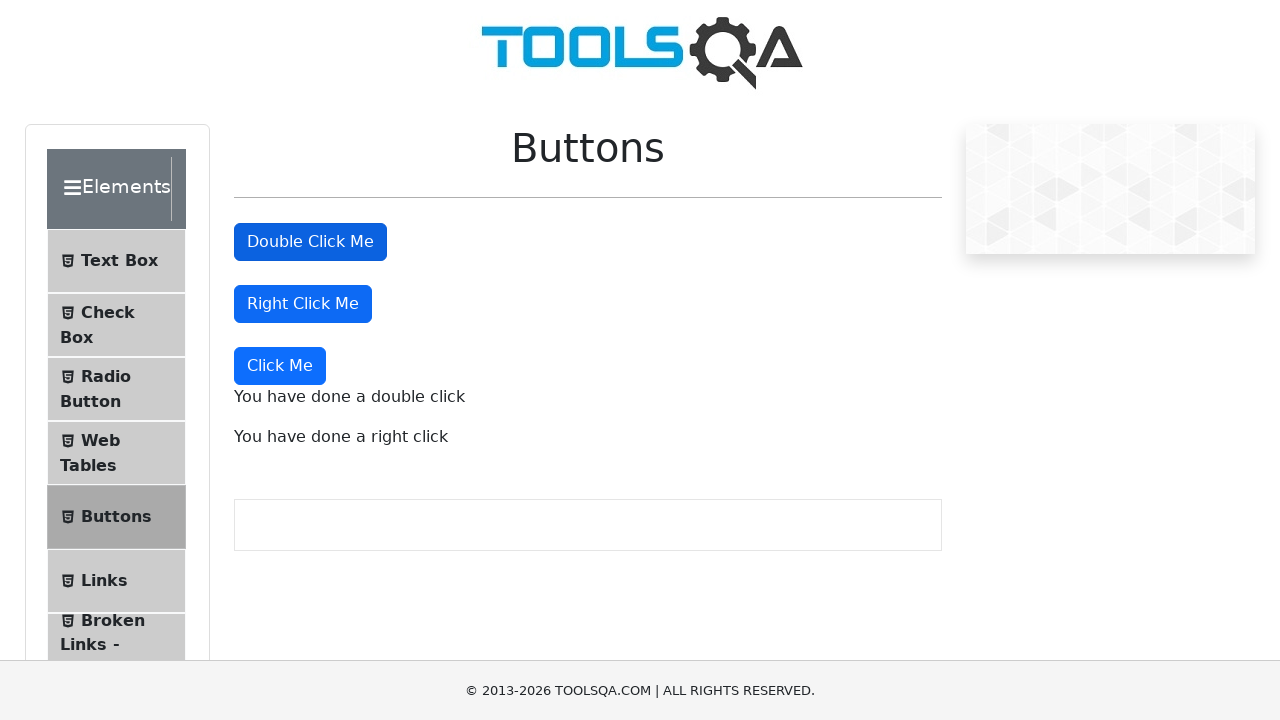

Verified right-click message appeared: 'You have done a right click'
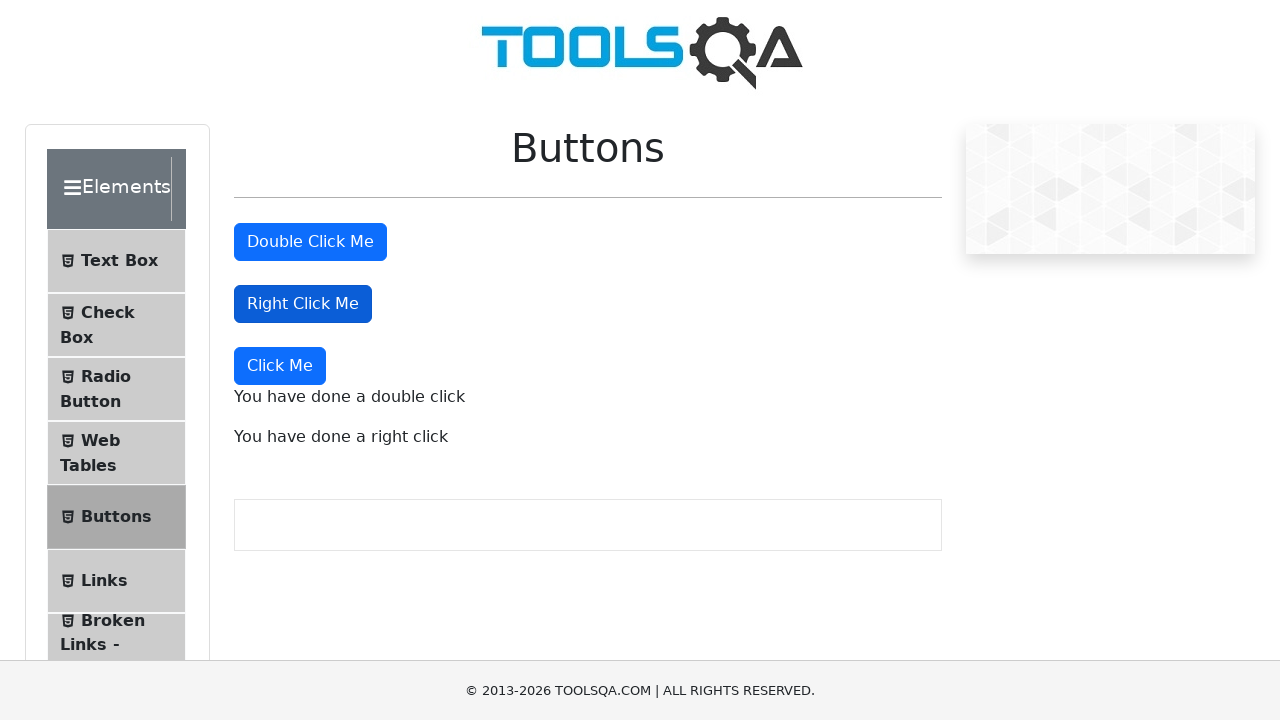

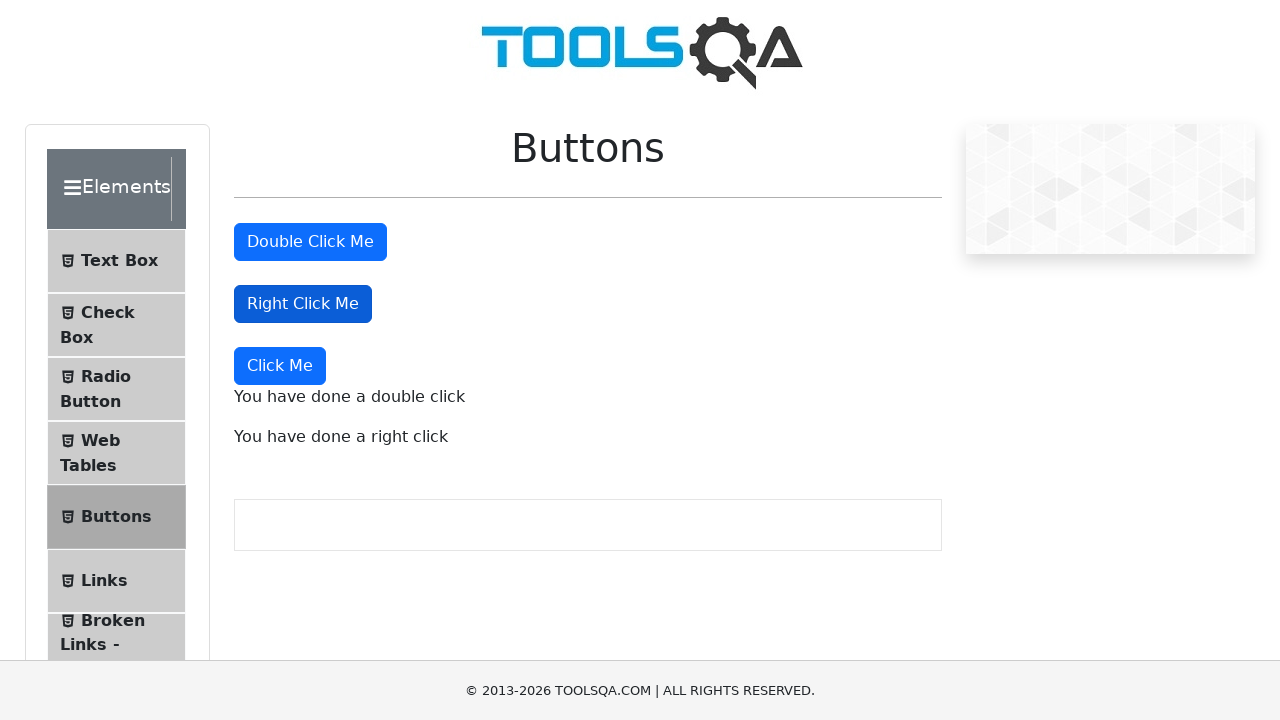